Tests that completed items are removed when the Clear completed button is clicked

Starting URL: https://demo.playwright.dev/todomvc

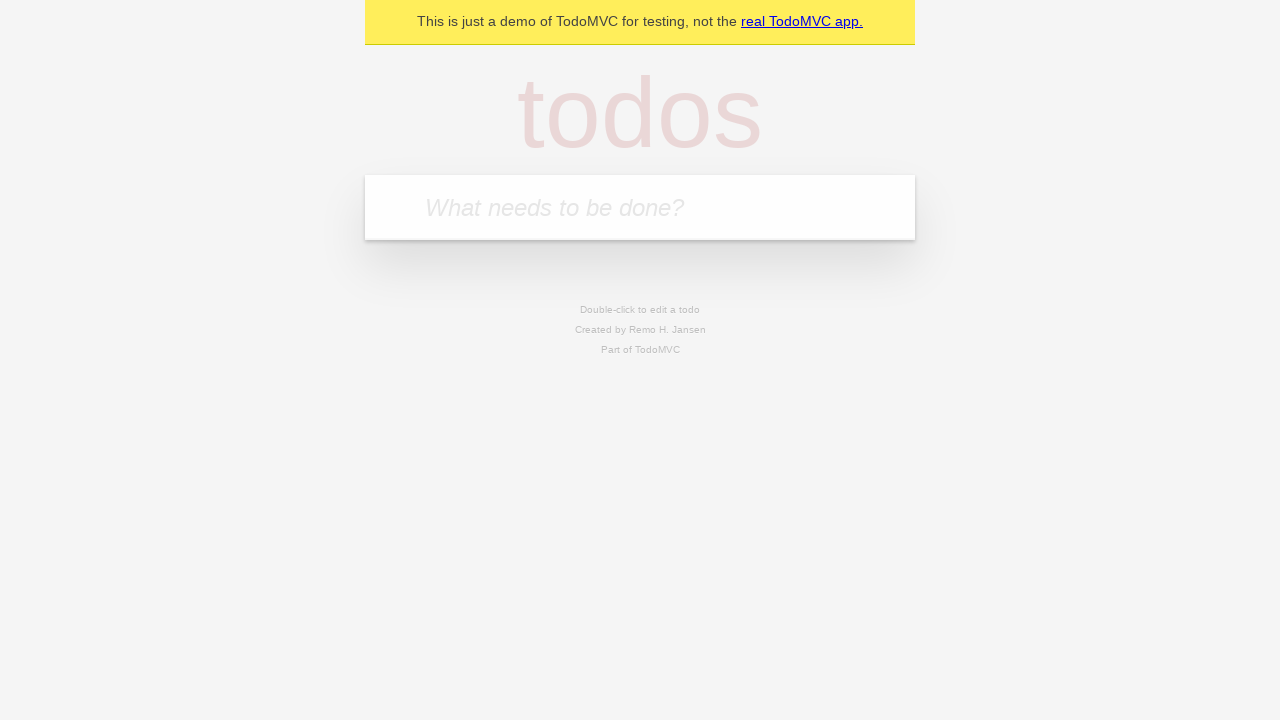

Filled todo input with 'buy some cheese' on internal:attr=[placeholder="What needs to be done?"i]
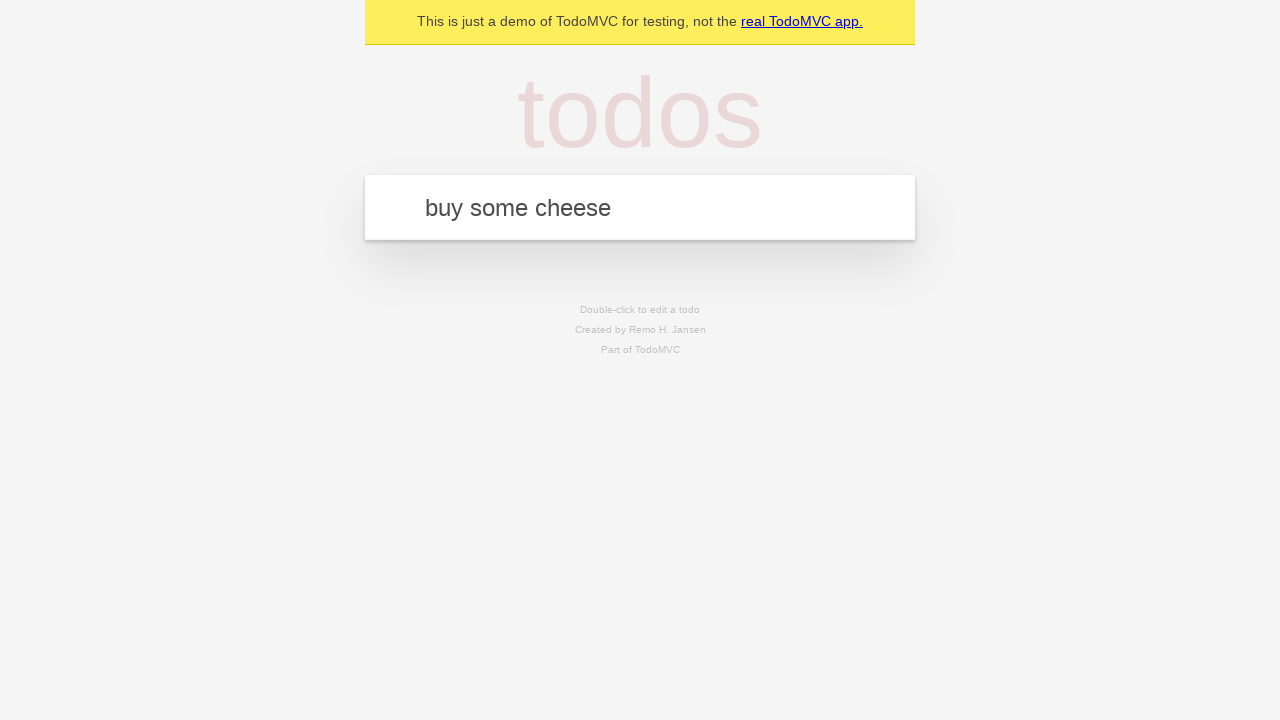

Pressed Enter to add first todo item on internal:attr=[placeholder="What needs to be done?"i]
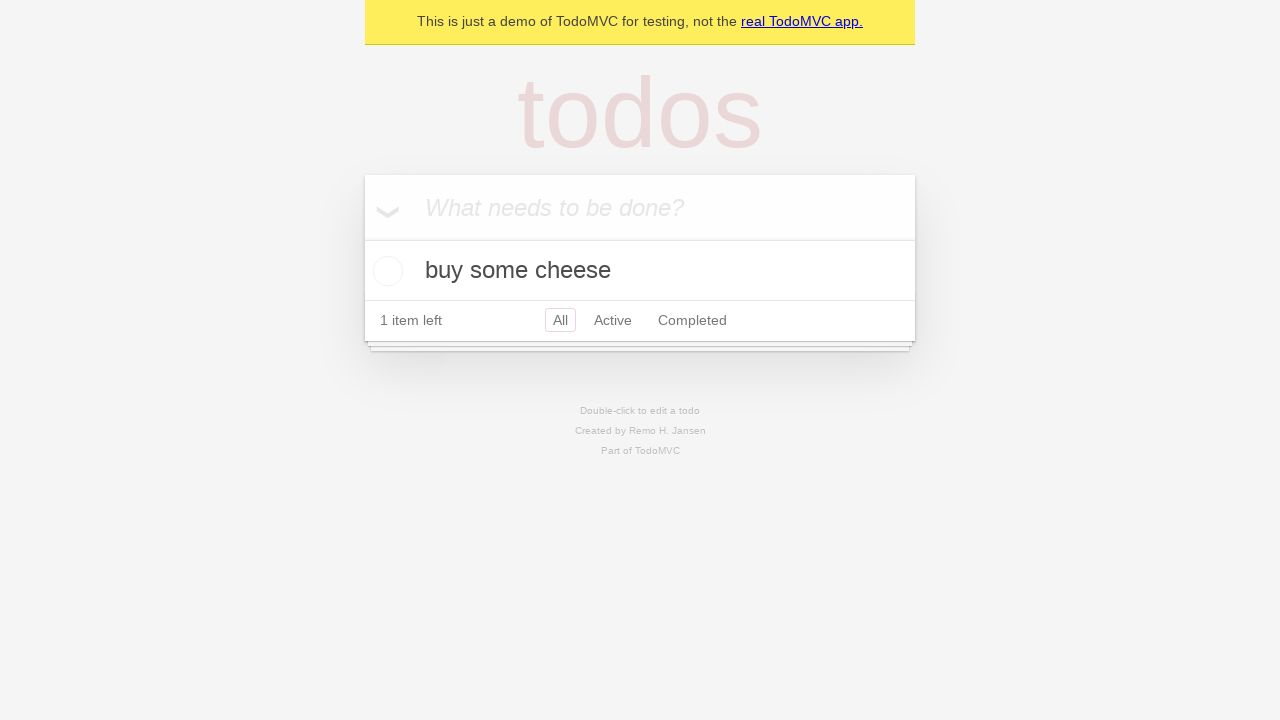

Filled todo input with 'feed the cat' on internal:attr=[placeholder="What needs to be done?"i]
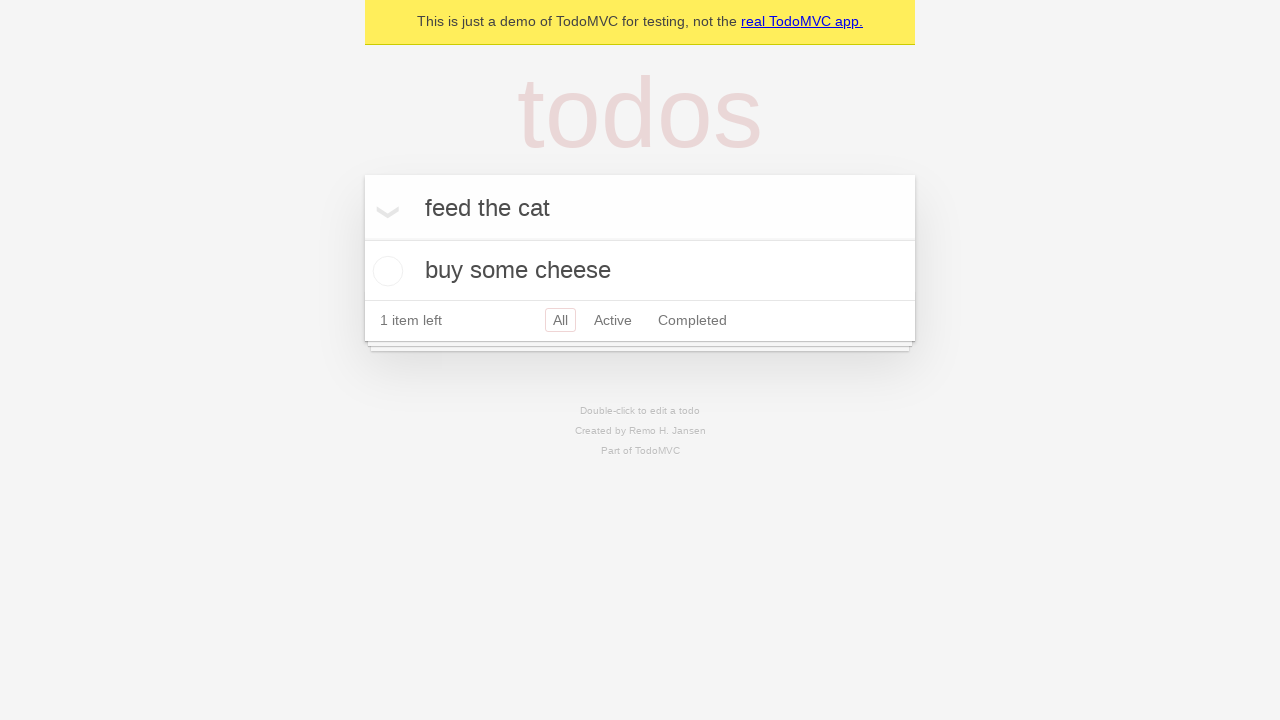

Pressed Enter to add second todo item on internal:attr=[placeholder="What needs to be done?"i]
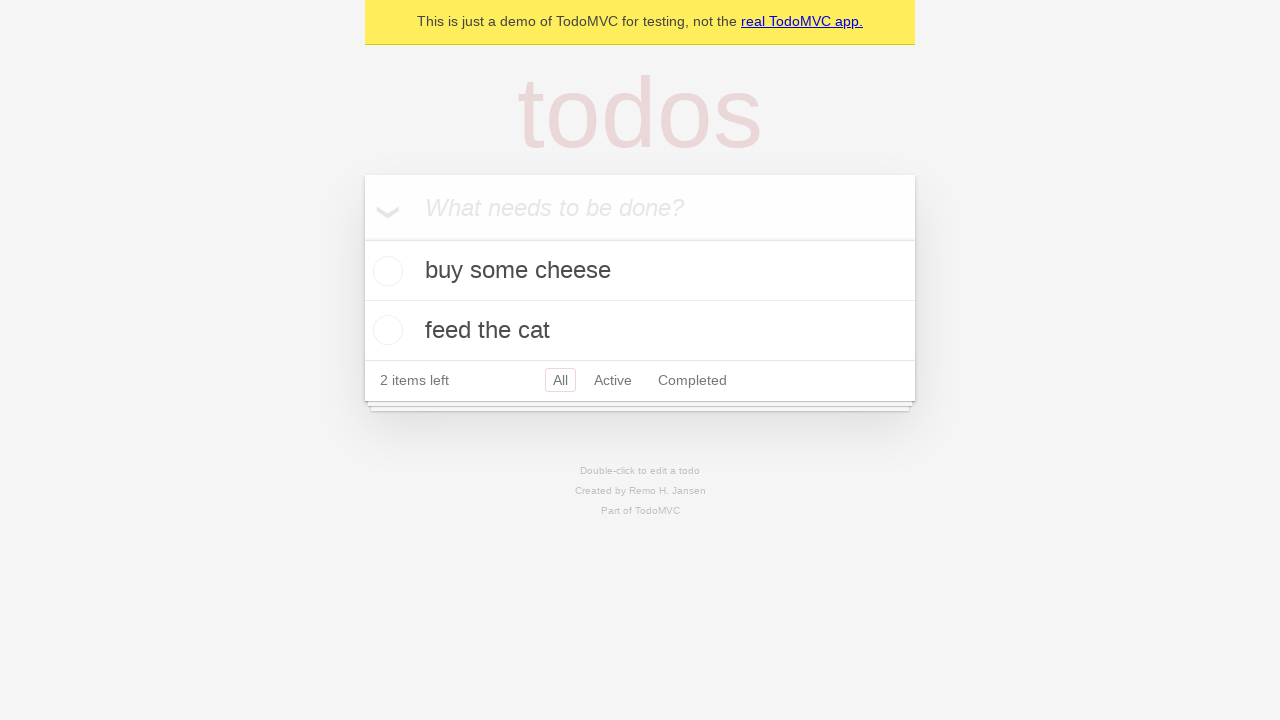

Filled todo input with 'book a doctors appointment' on internal:attr=[placeholder="What needs to be done?"i]
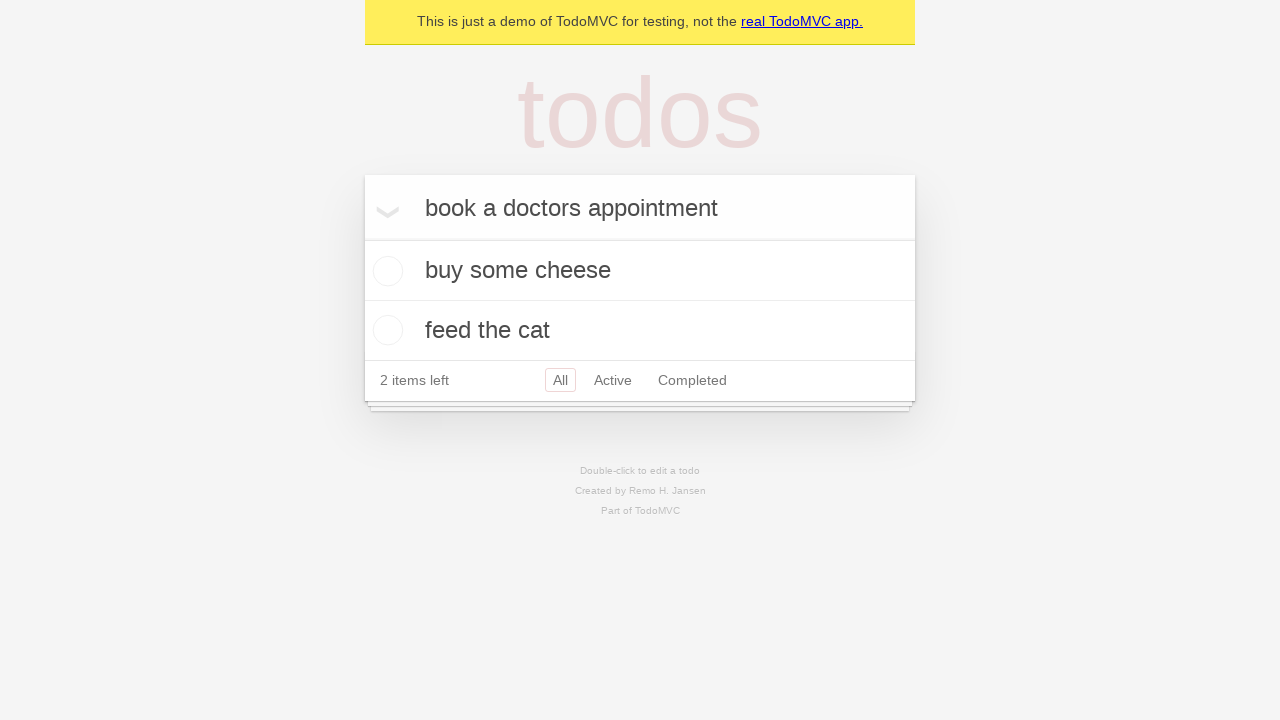

Pressed Enter to add third todo item on internal:attr=[placeholder="What needs to be done?"i]
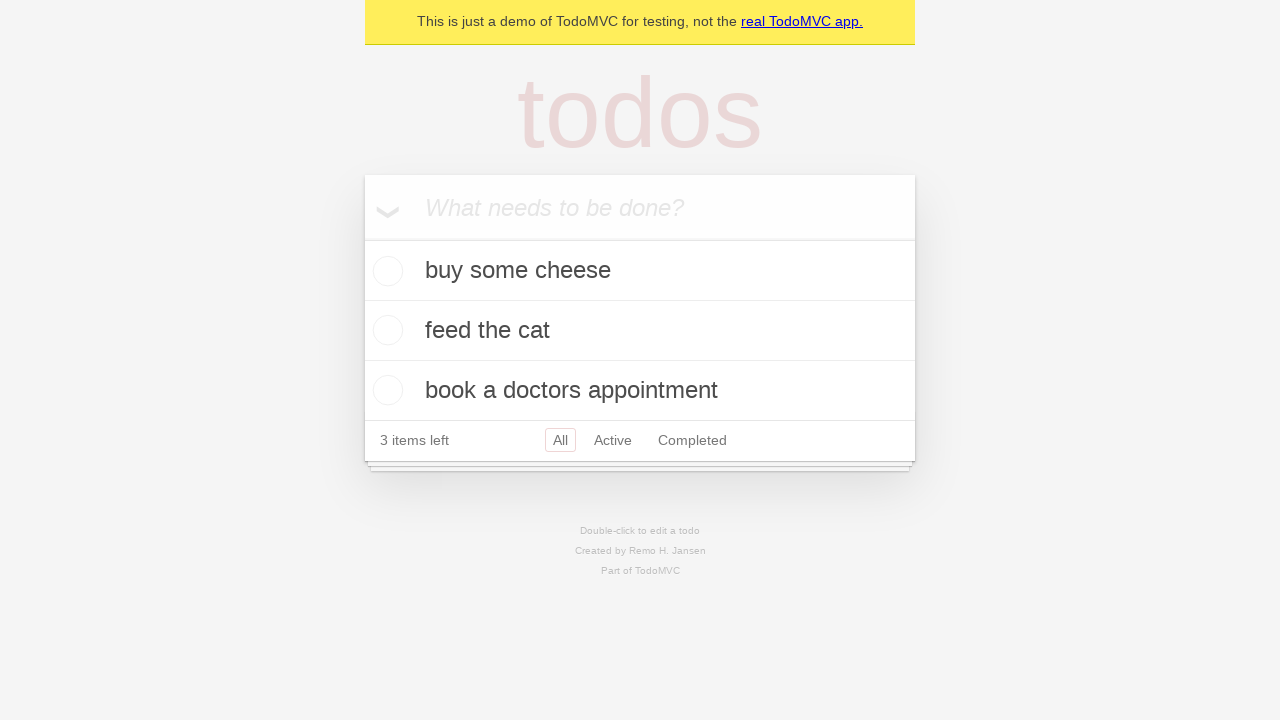

Checked the checkbox for the second todo item 'feed the cat' at (385, 330) on internal:testid=[data-testid="todo-item"s] >> nth=1 >> internal:role=checkbox
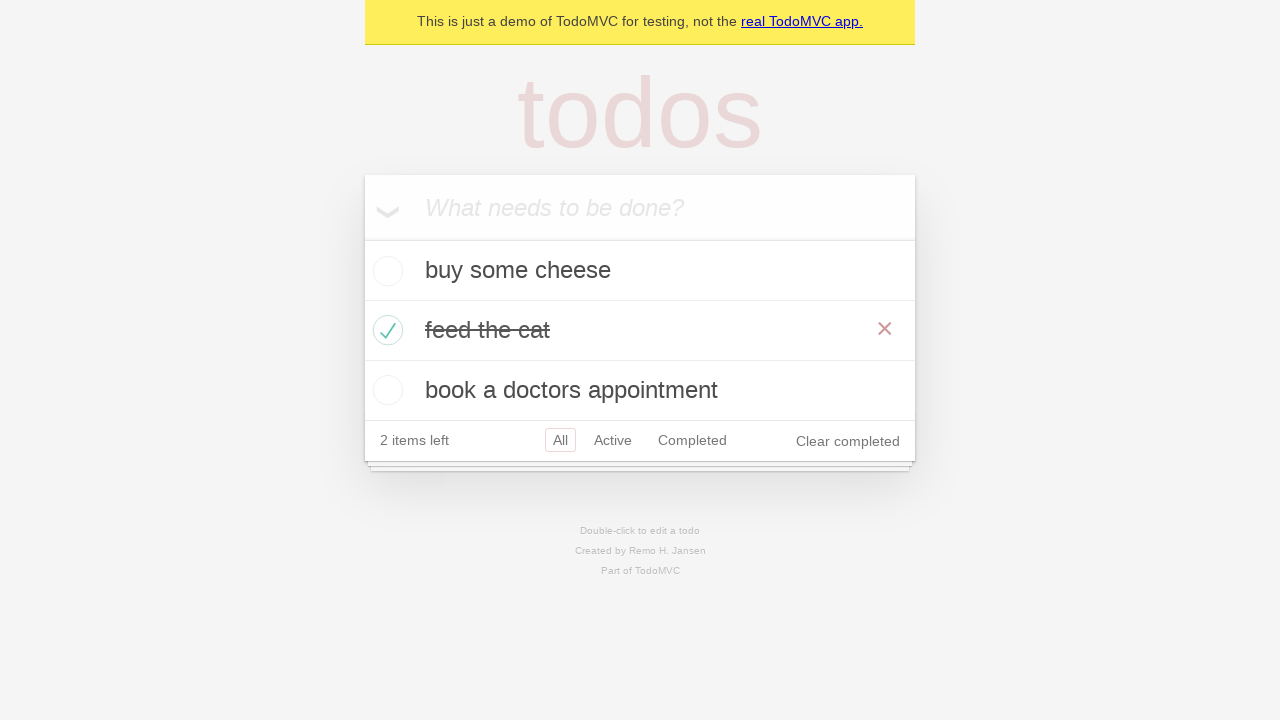

Clicked Clear completed button to remove completed items at (848, 441) on internal:role=button[name="Clear completed"i]
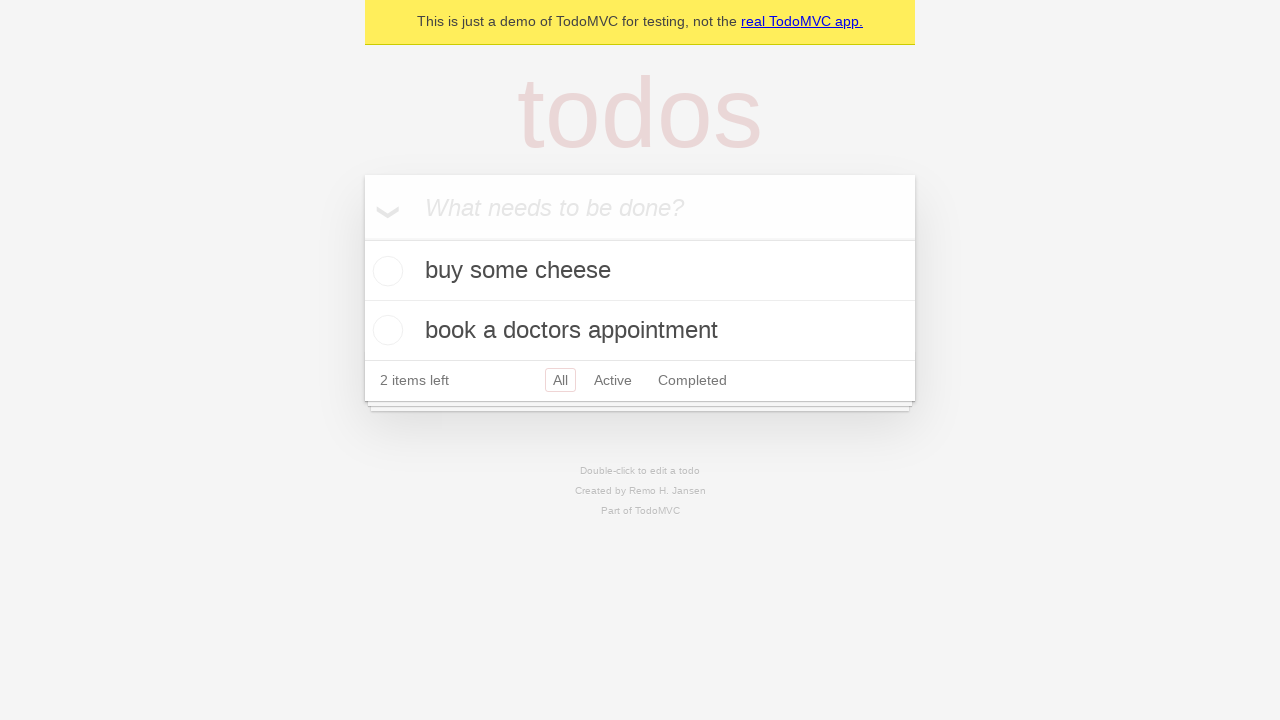

Verified that remaining todo items are displayed after clearing completed items
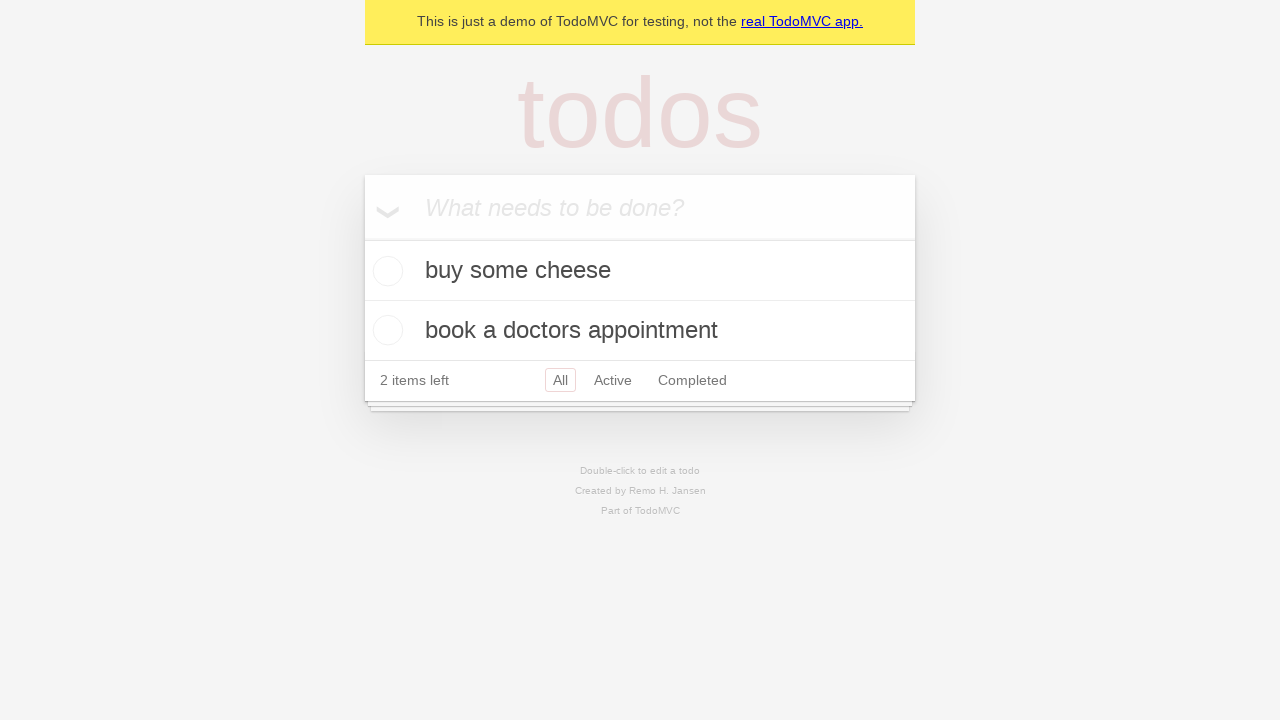

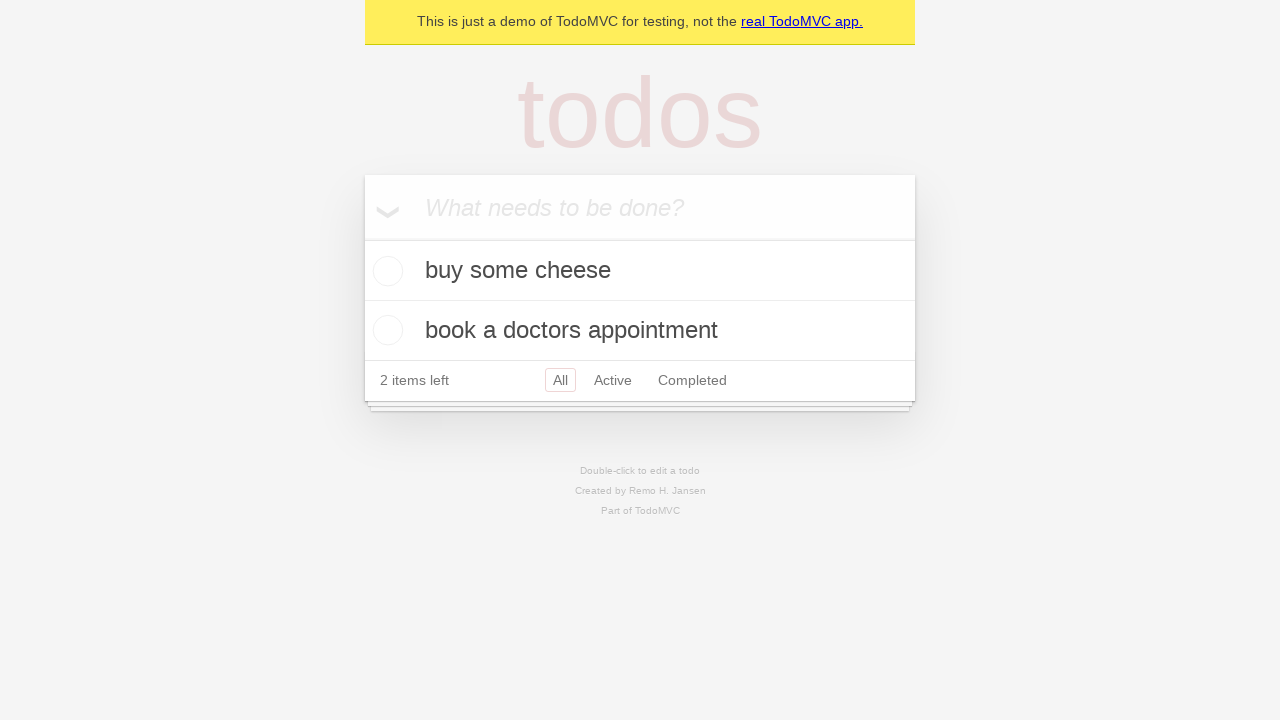